Tests selecting "Lua" syntax highlighting option from the dropdown and verifies the selection is displayed correctly

Starting URL: https://pastebin.com

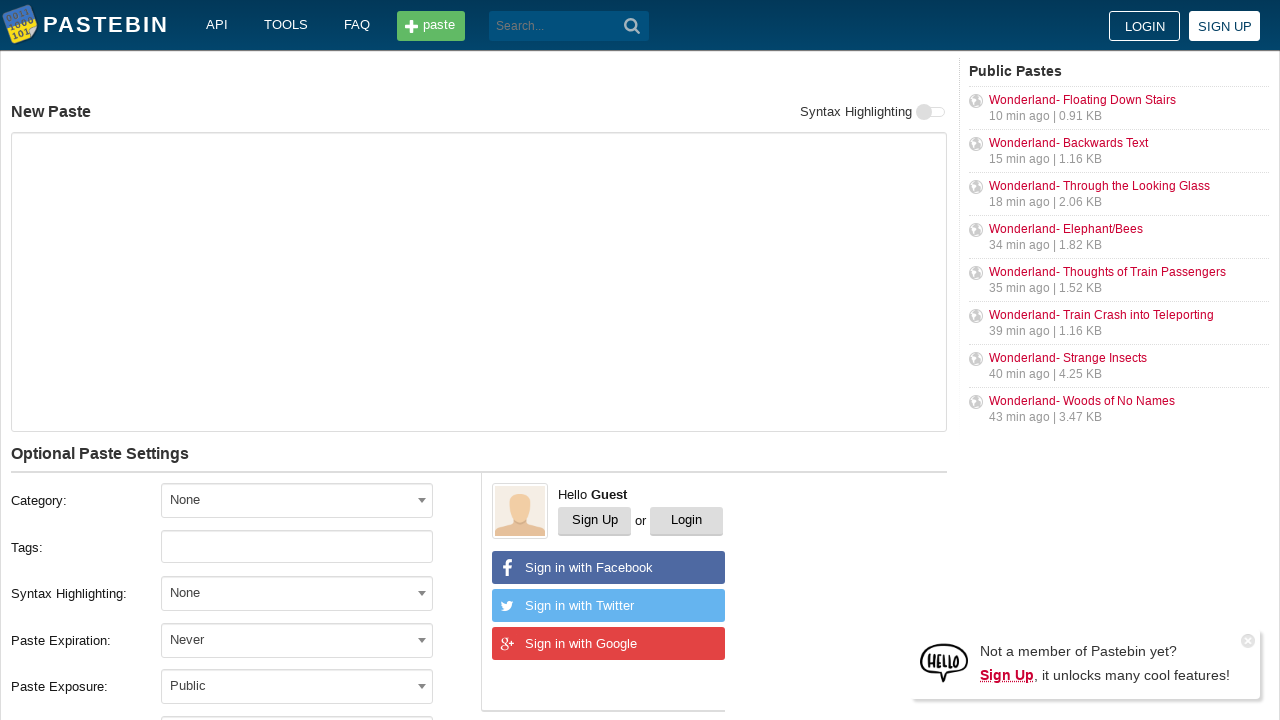

Clicked syntax highlighting dropdown at (297, 593) on xpath=//span[@id='select2-postform-format-container']
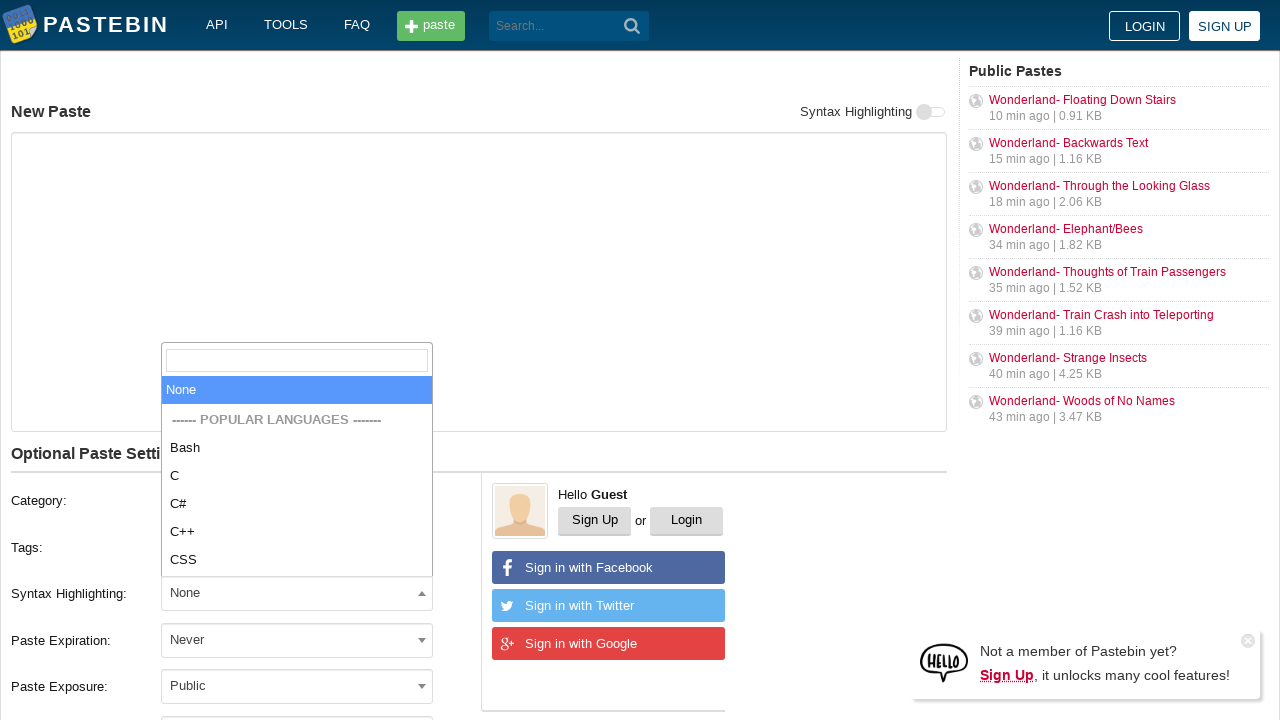

Selected 'Lua' from syntax highlighting options at (297, 476) on xpath=//span[@class='select2-results']//li[text()='Lua']
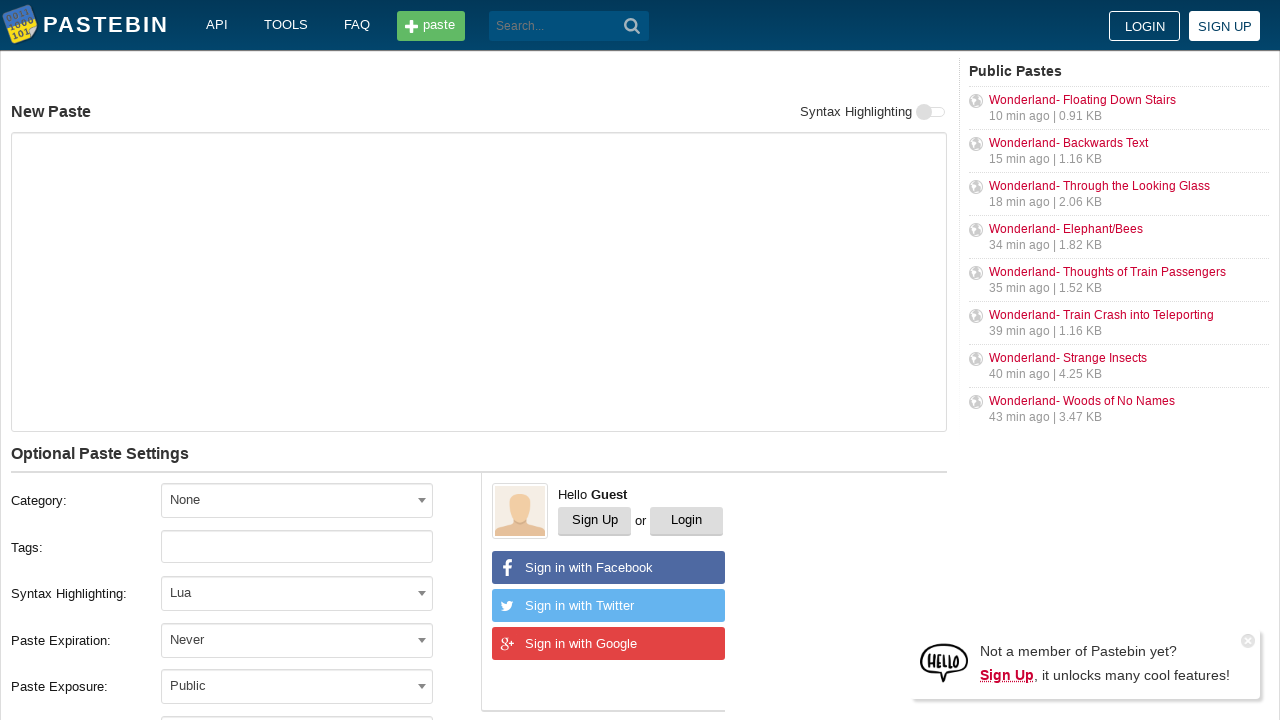

Verified that 'Lua' syntax highlighting option is selected and displayed correctly
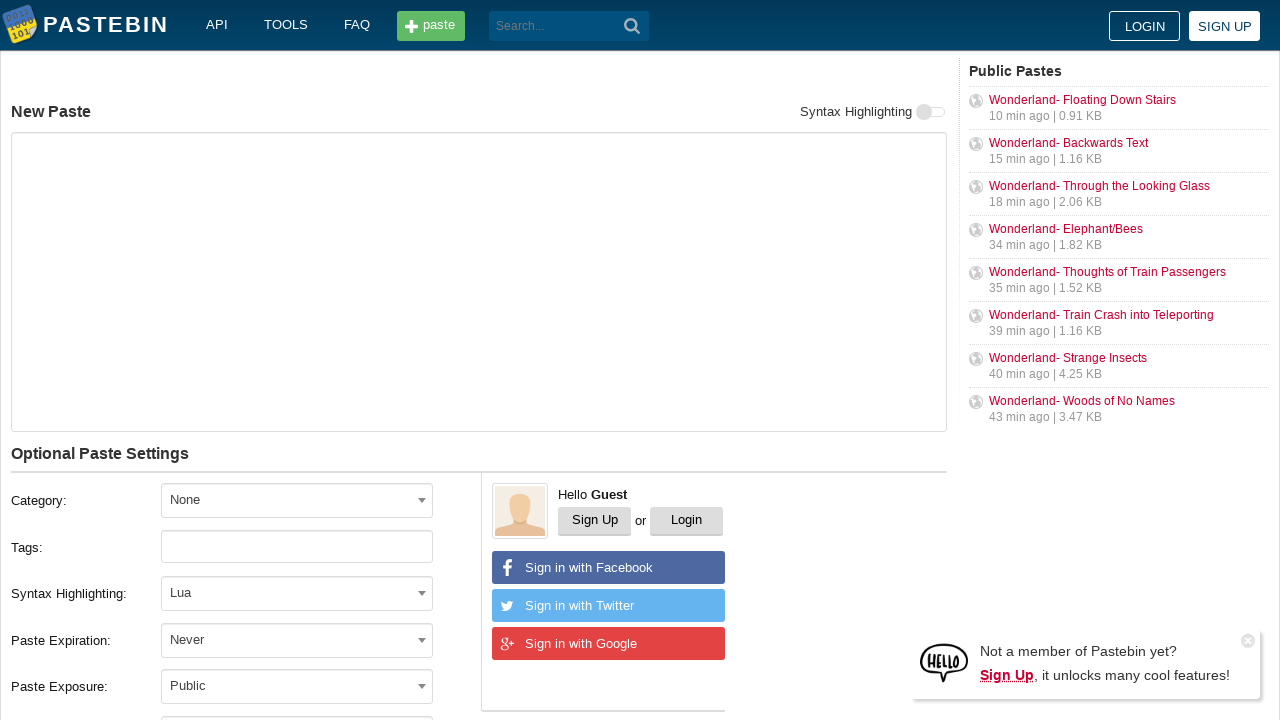

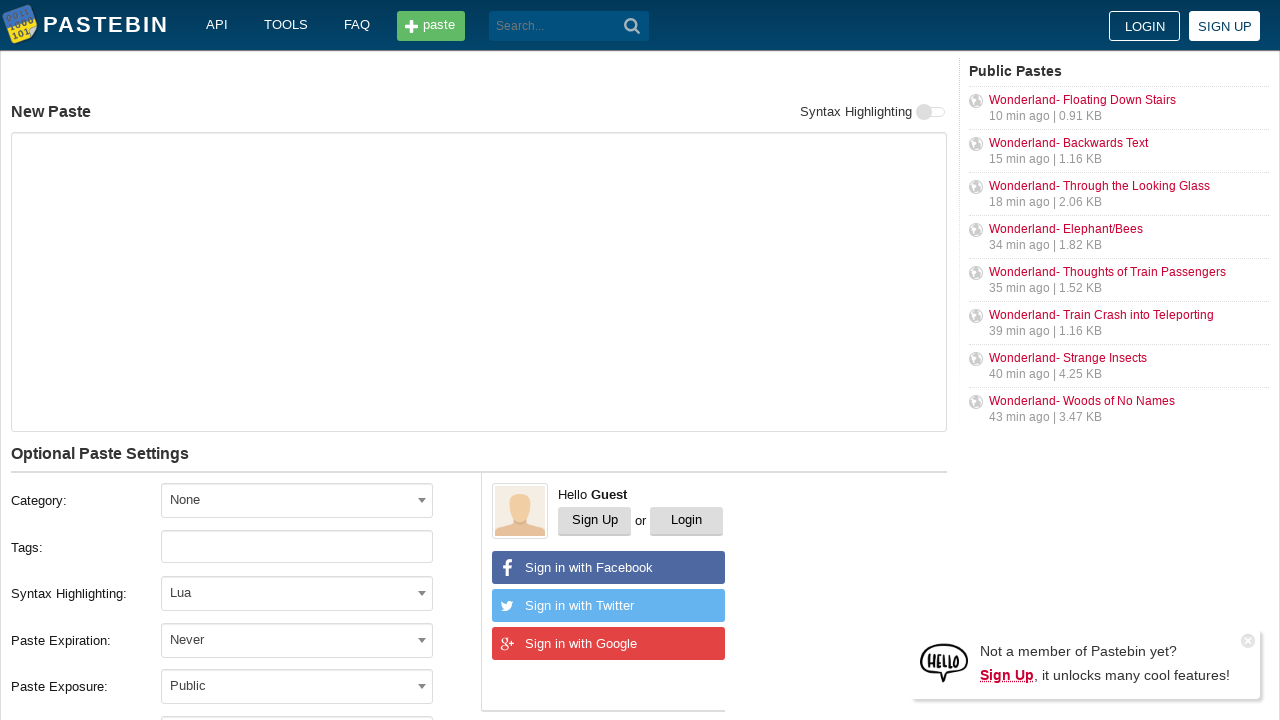